Tests marking all items as completed using the toggle-all checkbox

Starting URL: https://demo.playwright.dev/todomvc

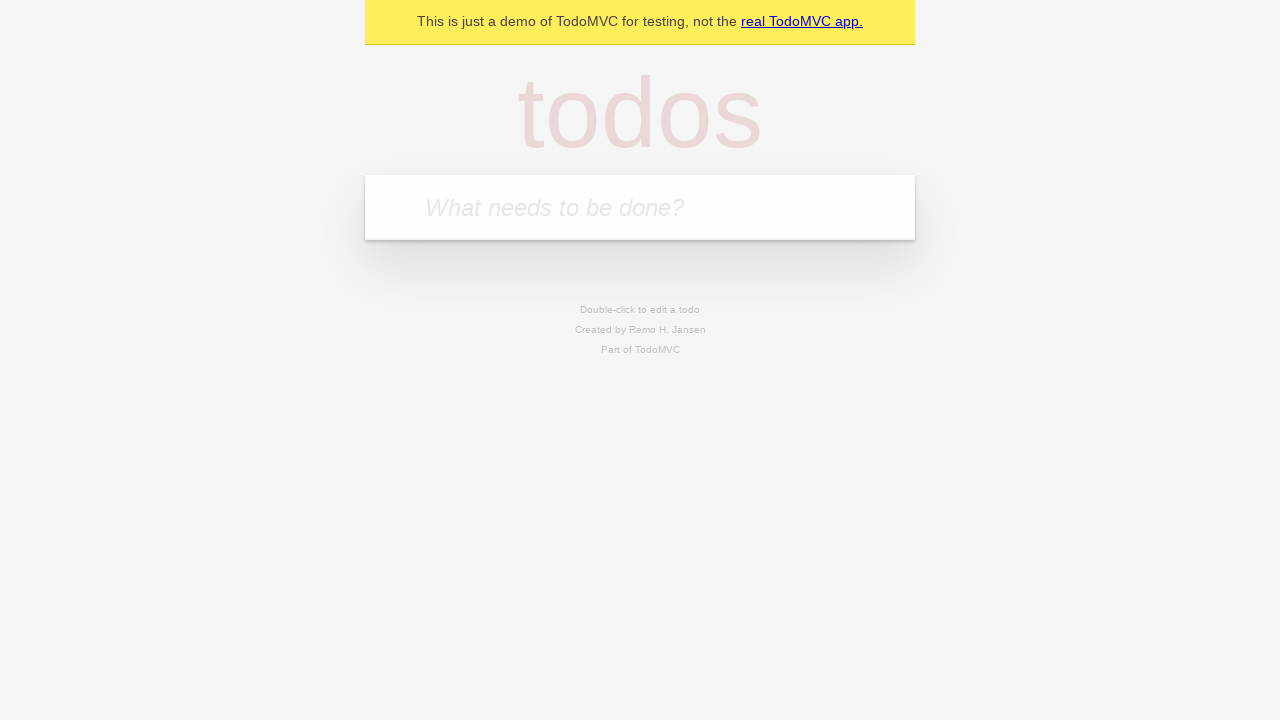

Filled first todo input with 'buy some cheese' on .new-todo
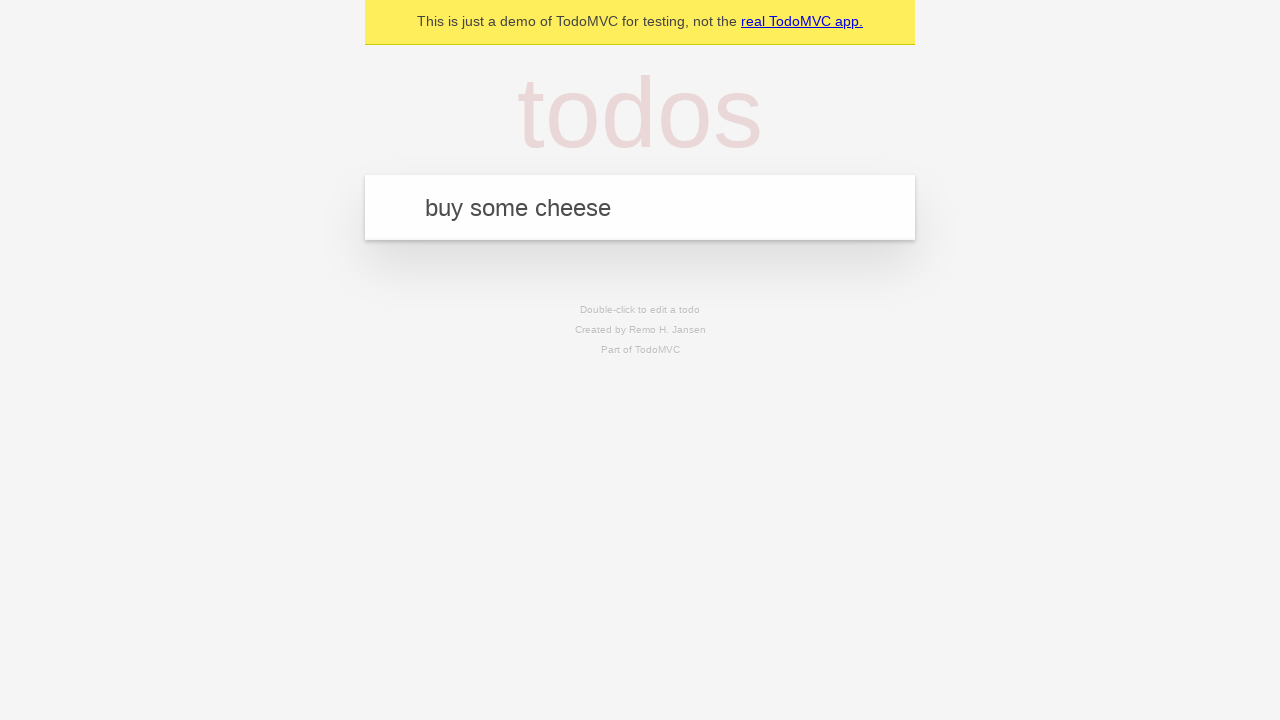

Pressed Enter to create first todo on .new-todo
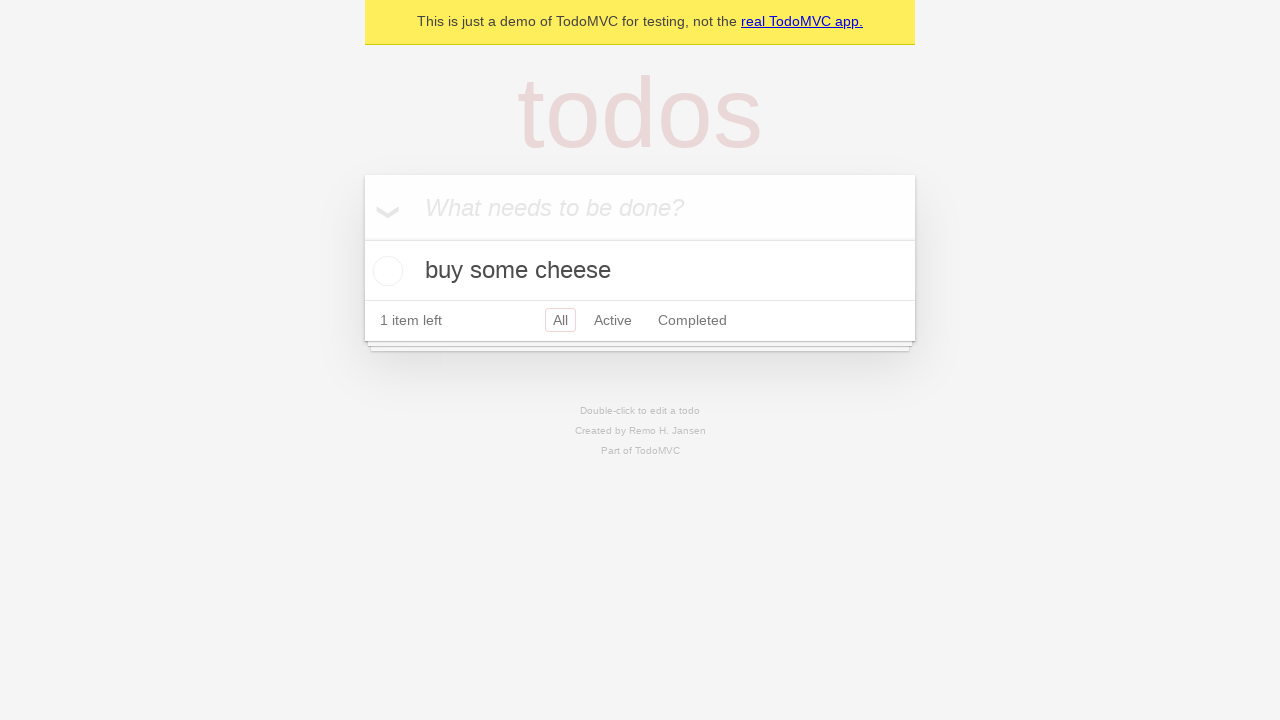

Filled second todo input with 'feed the cat' on .new-todo
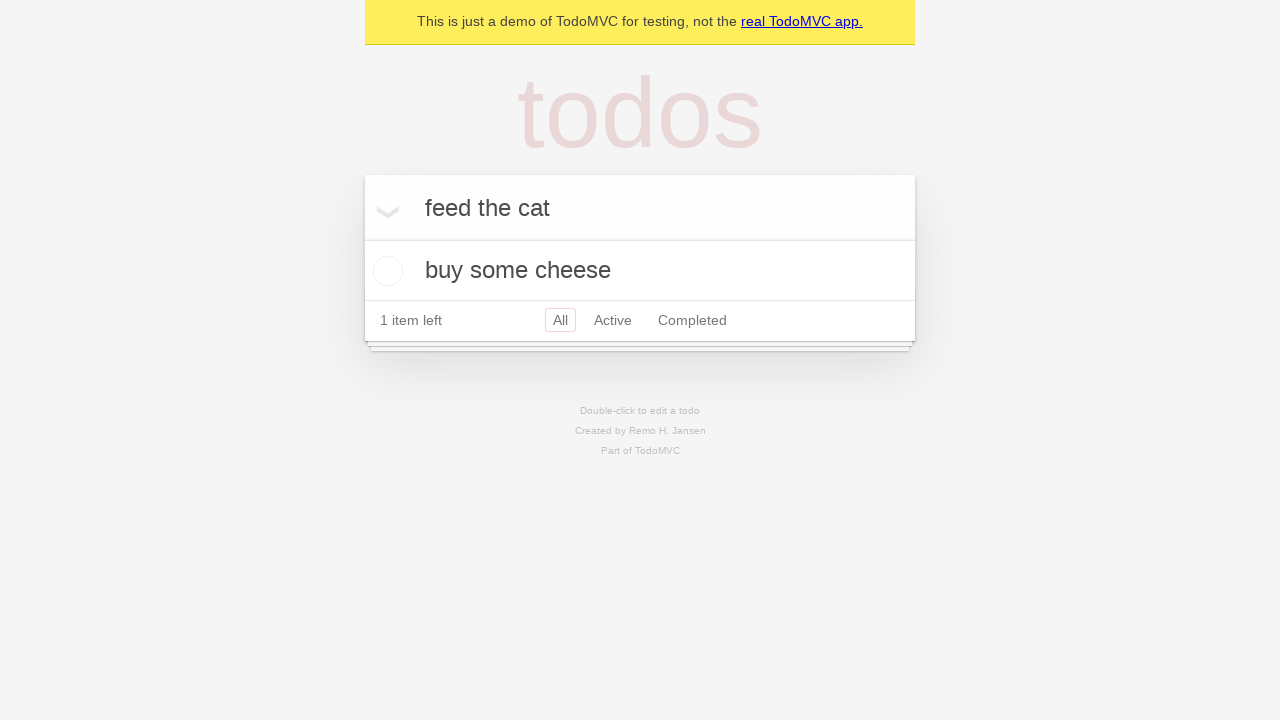

Pressed Enter to create second todo on .new-todo
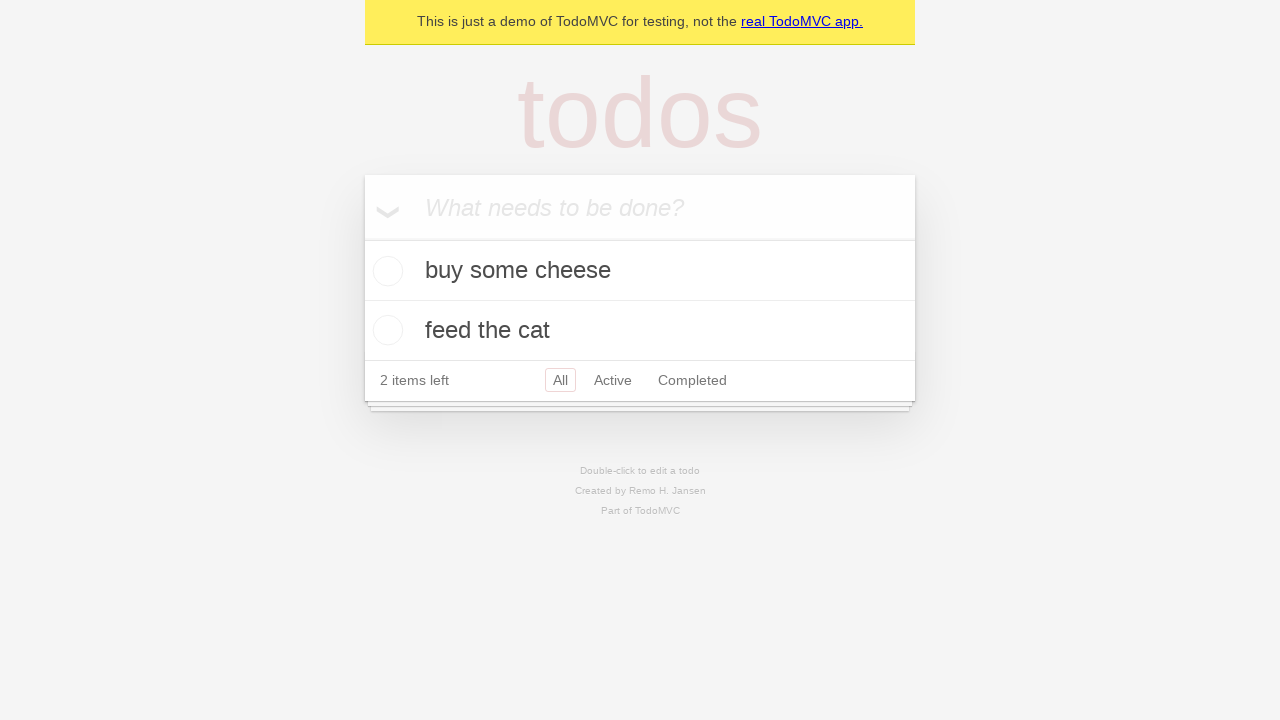

Filled third todo input with 'book a doctors appointment' on .new-todo
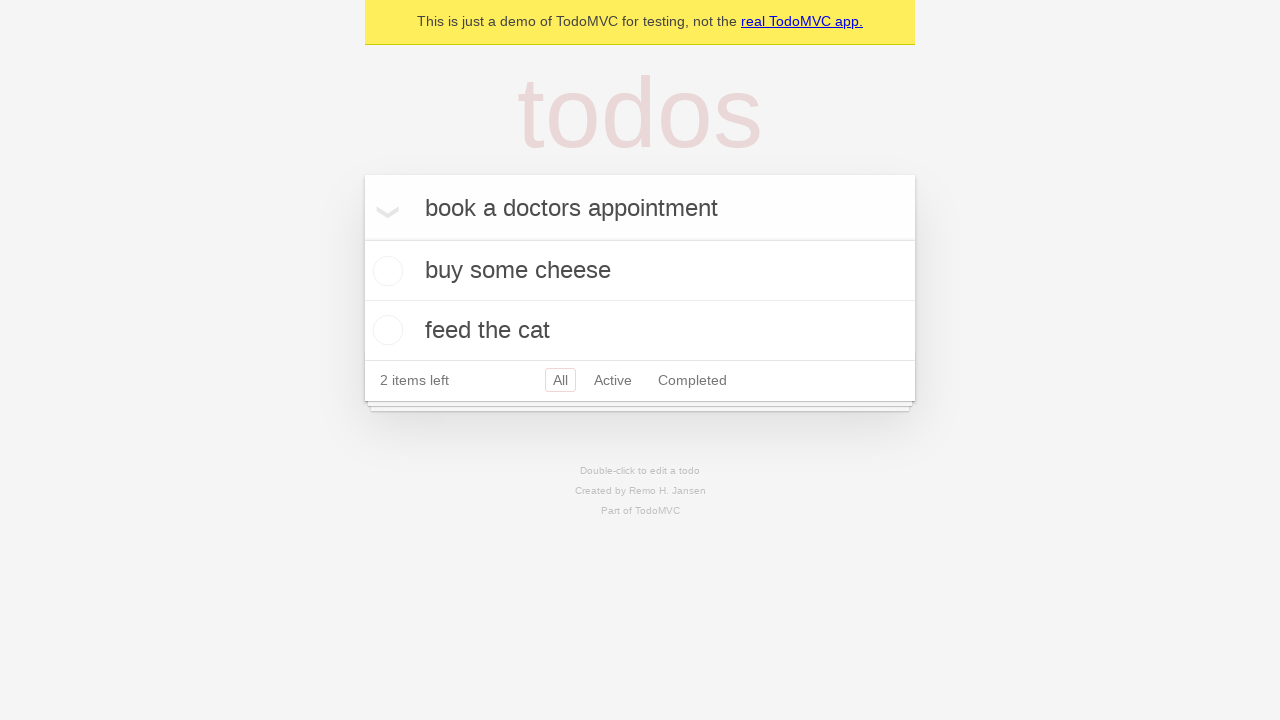

Pressed Enter to create third todo on .new-todo
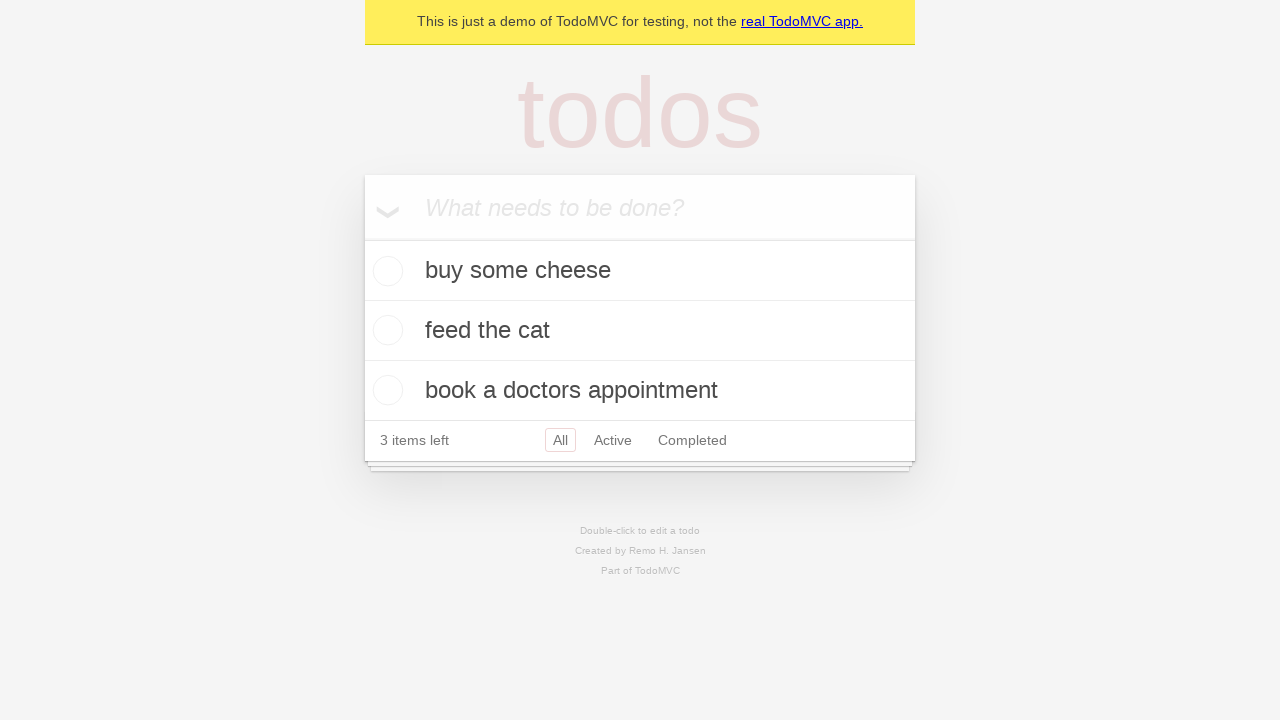

Waited for all three todo items to be visible
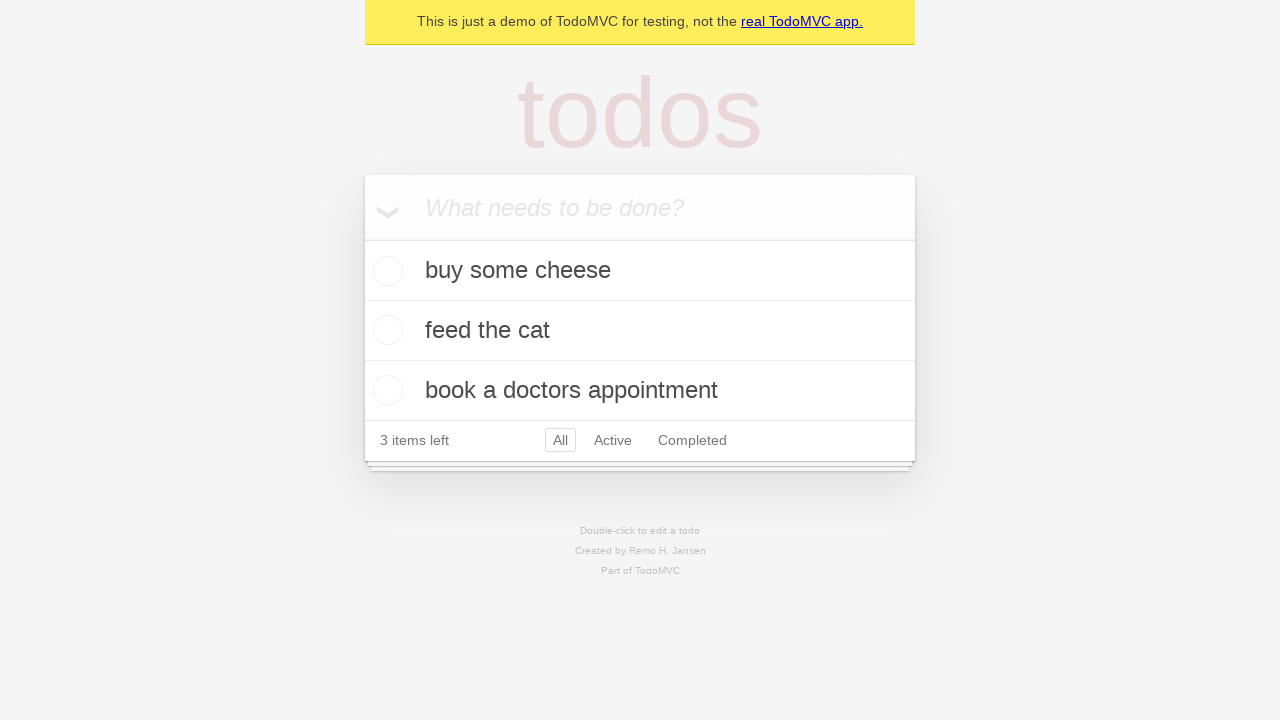

Clicked toggle-all checkbox to mark all items as completed at (362, 238) on .toggle-all
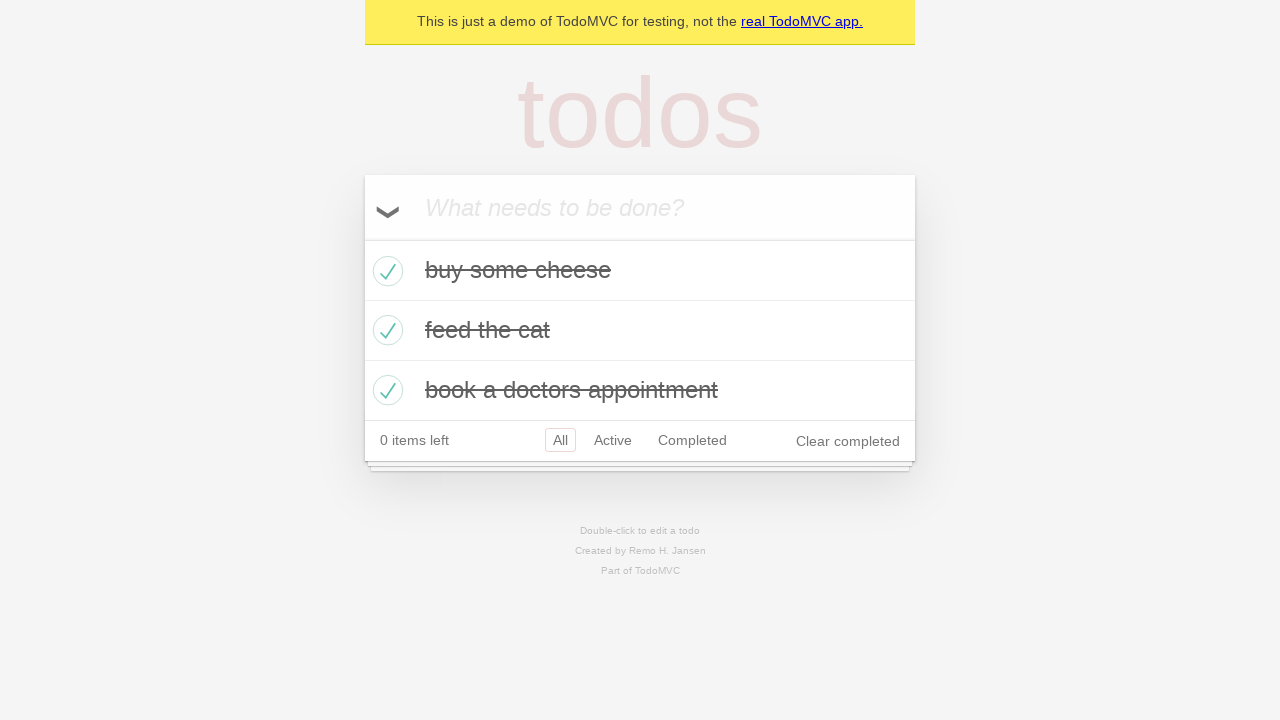

Verified all todo items are marked as completed
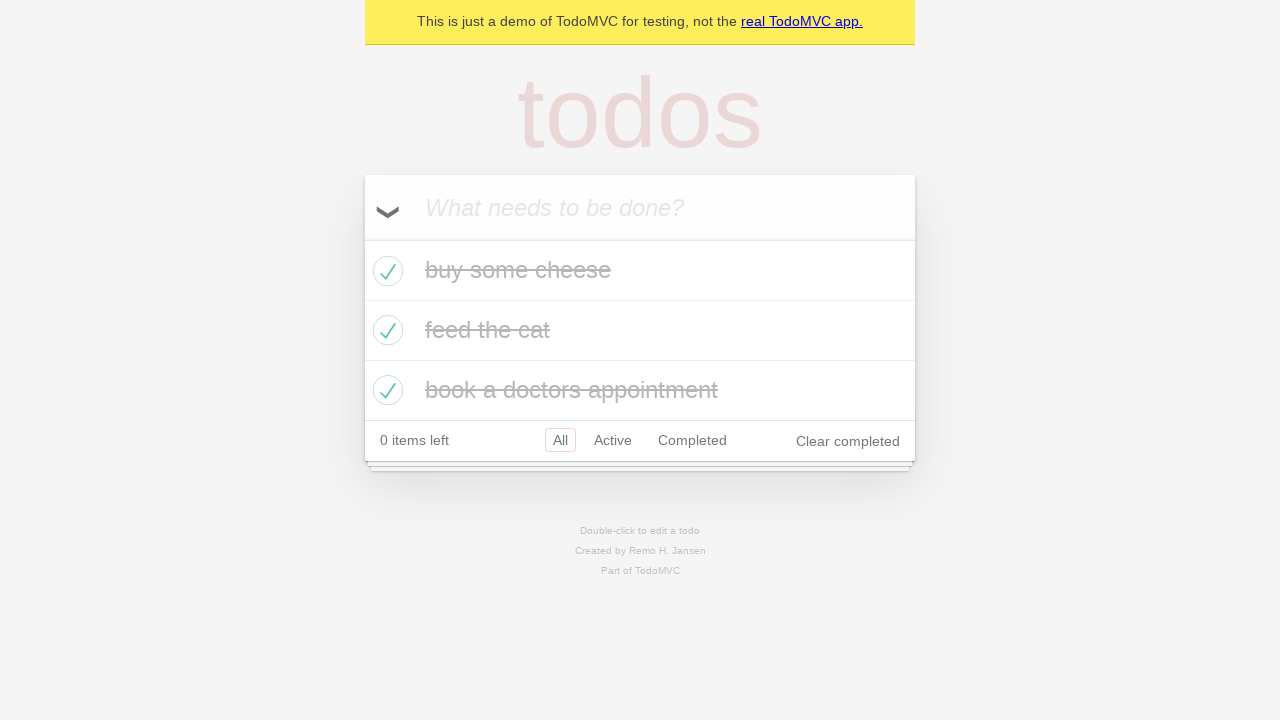

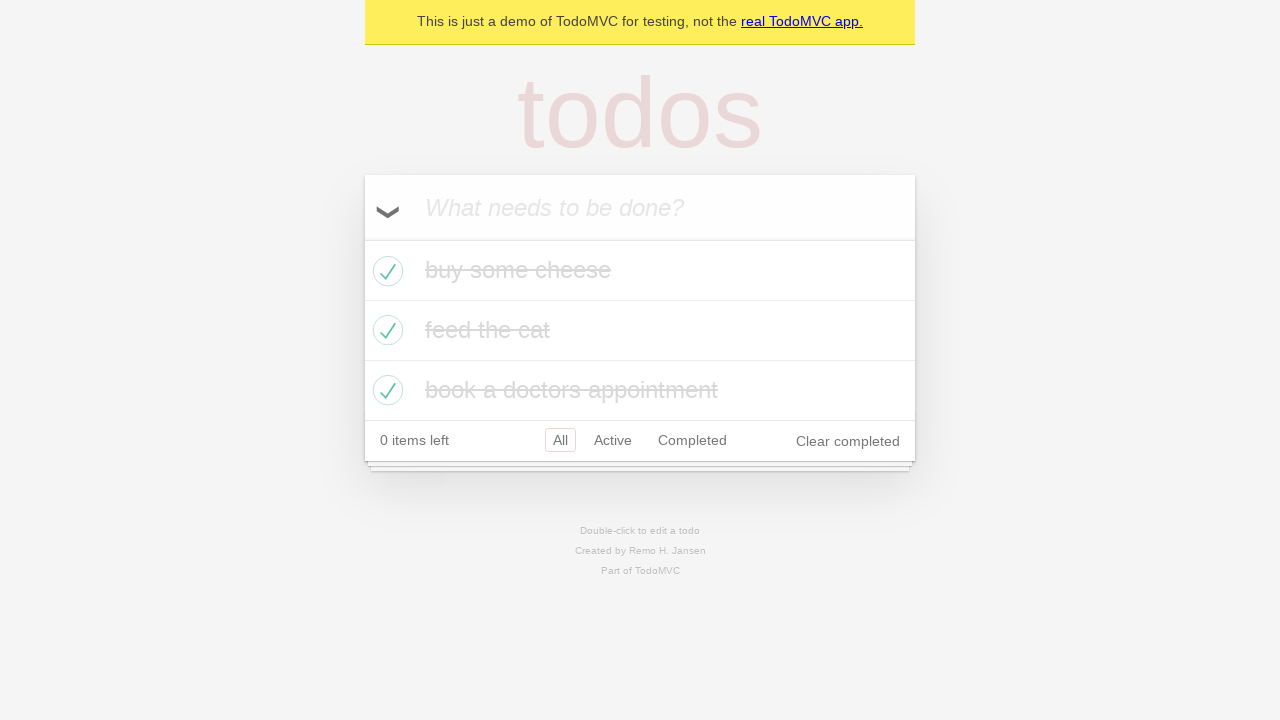